Tests the login form validation by submitting with both username and password fields empty, then verifying the appropriate error message is displayed.

Starting URL: https://www.saucedemo.com/

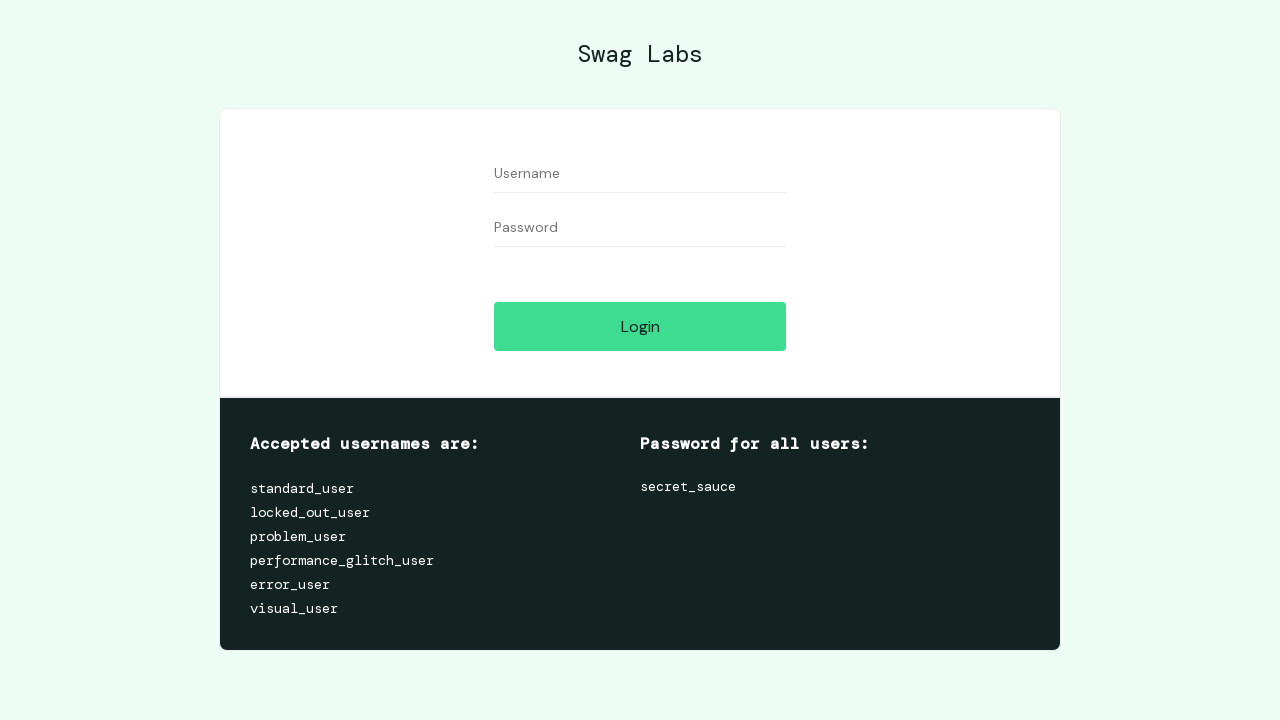

Left username field empty on #user-name
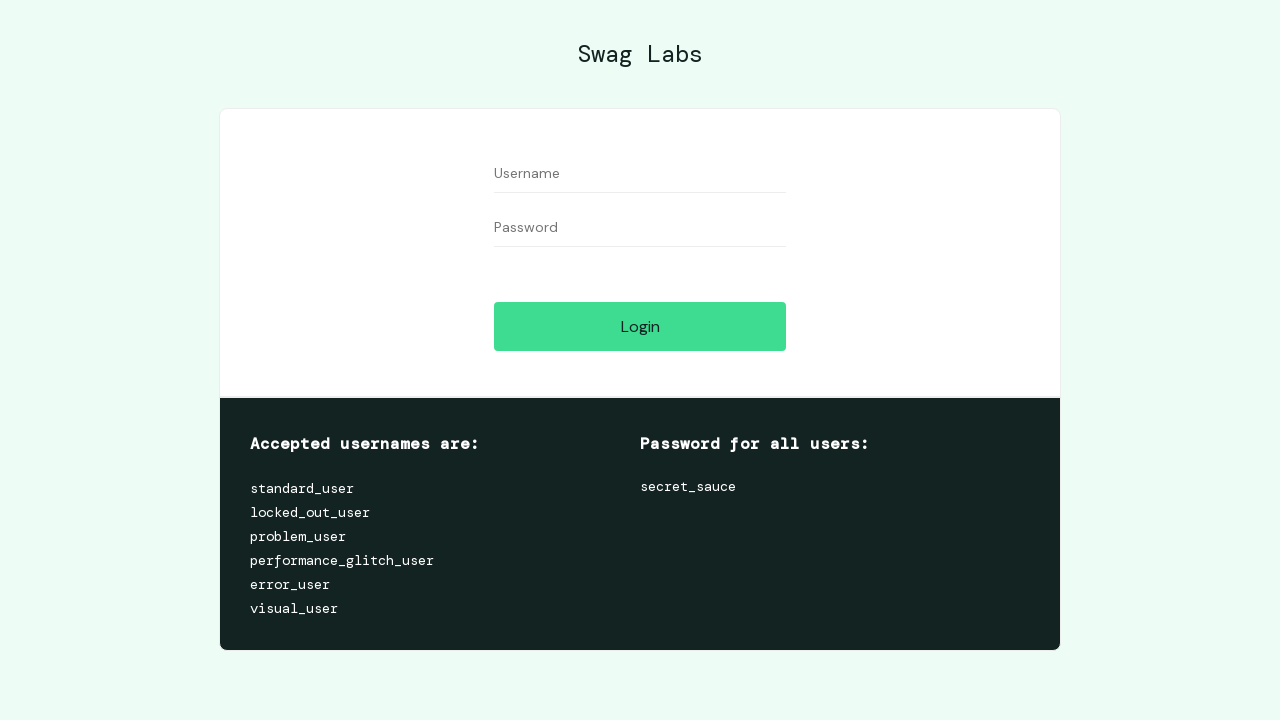

Left password field empty on #password
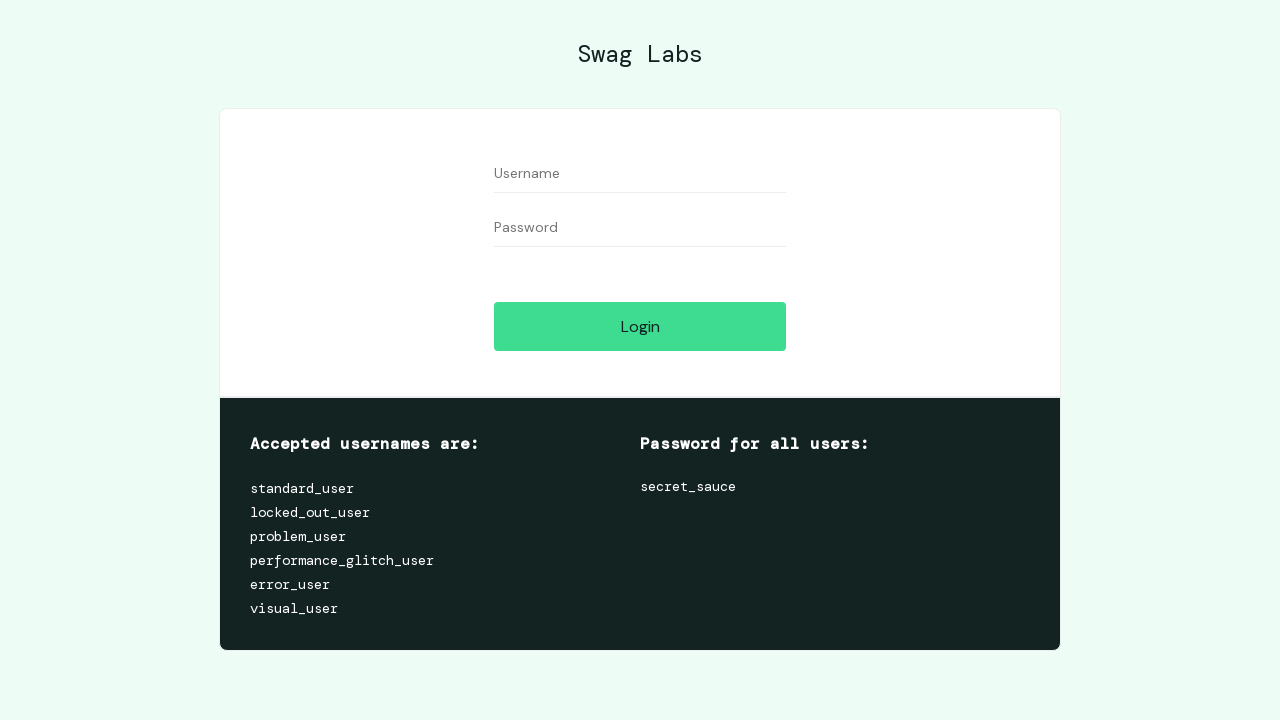

Clicked login button with empty credentials at (640, 326) on #login-button
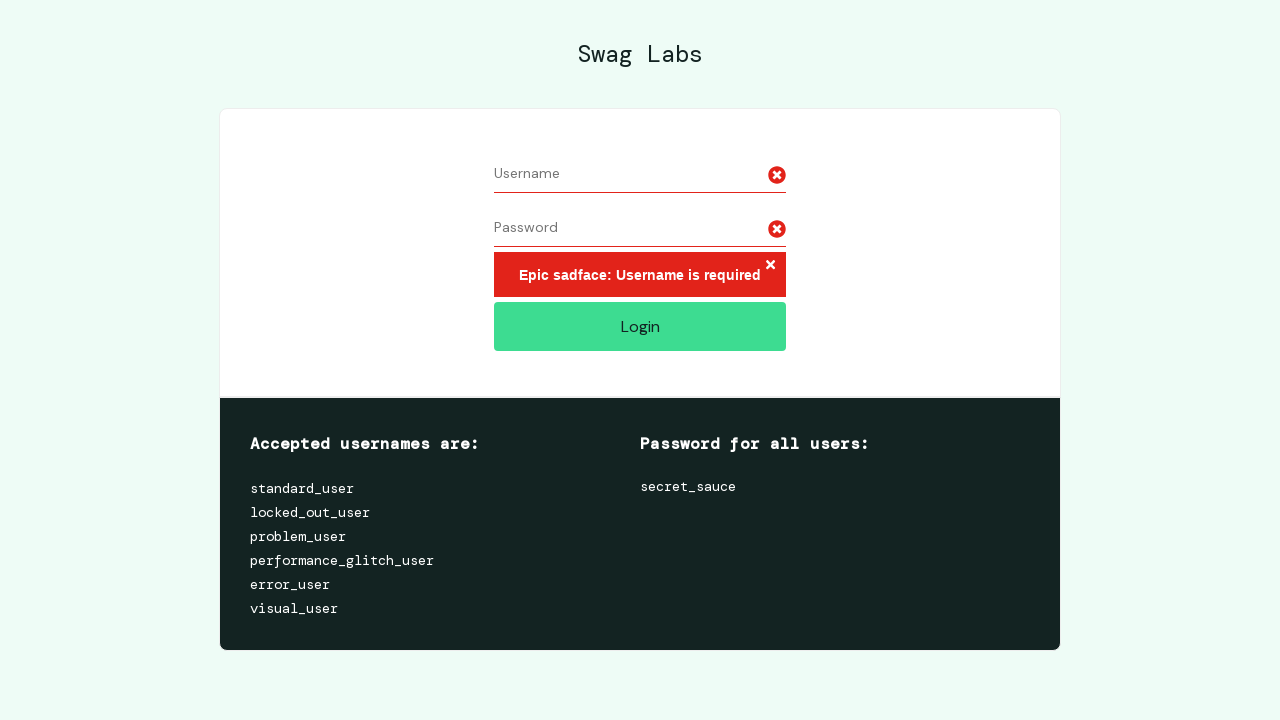

Error message appeared on login form
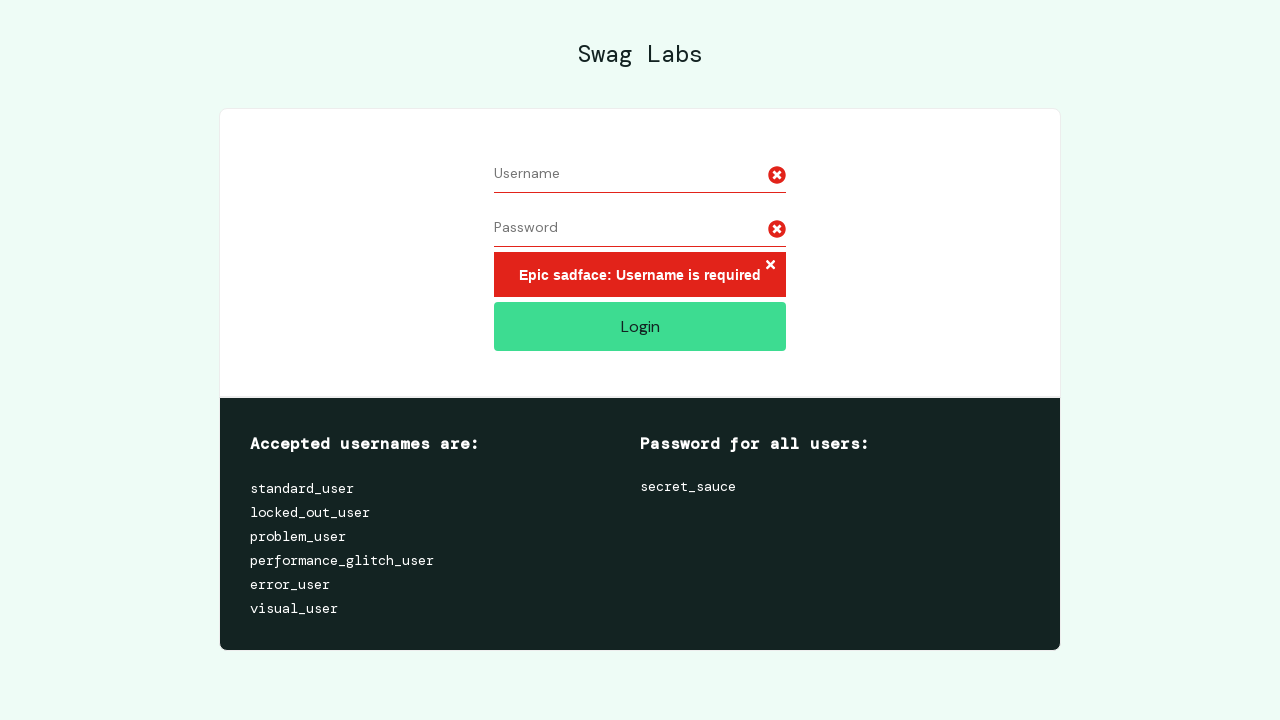

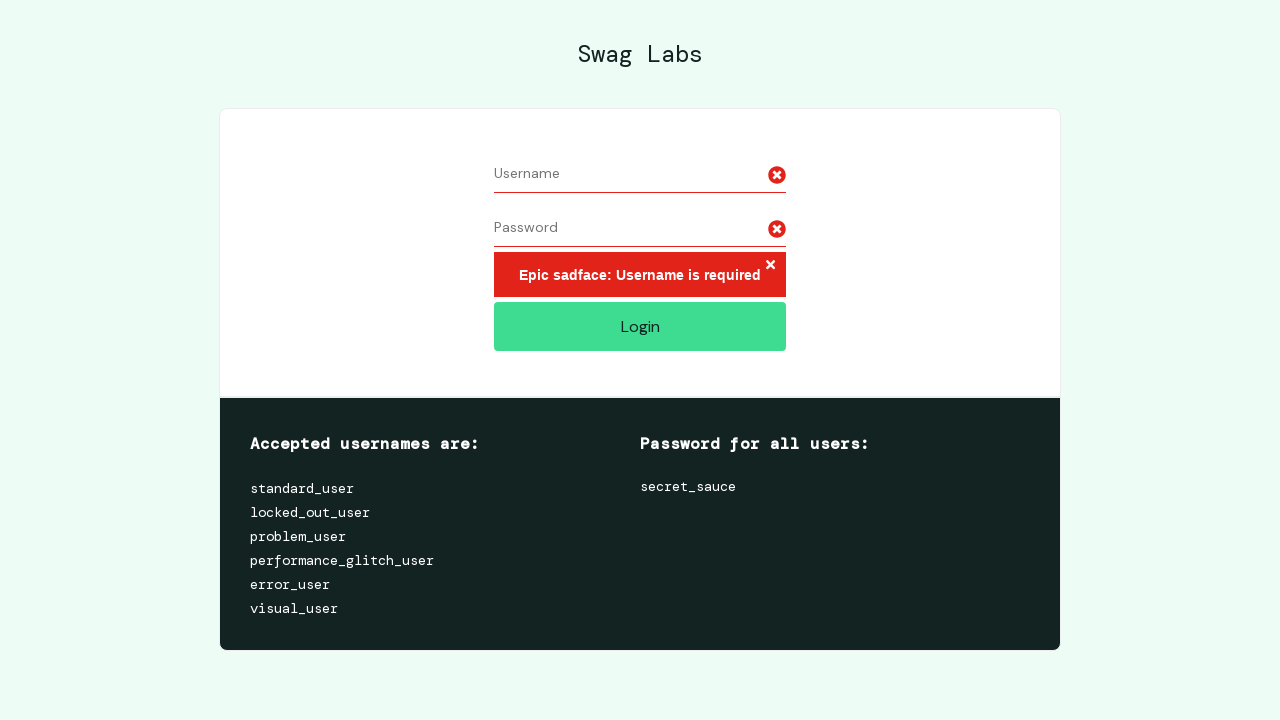